Tests dynamic loading functionality by clicking a start button and waiting for a dynamically loaded element to appear with "Hello World!" text

Starting URL: http://the-internet.herokuapp.com/dynamic_loading/2

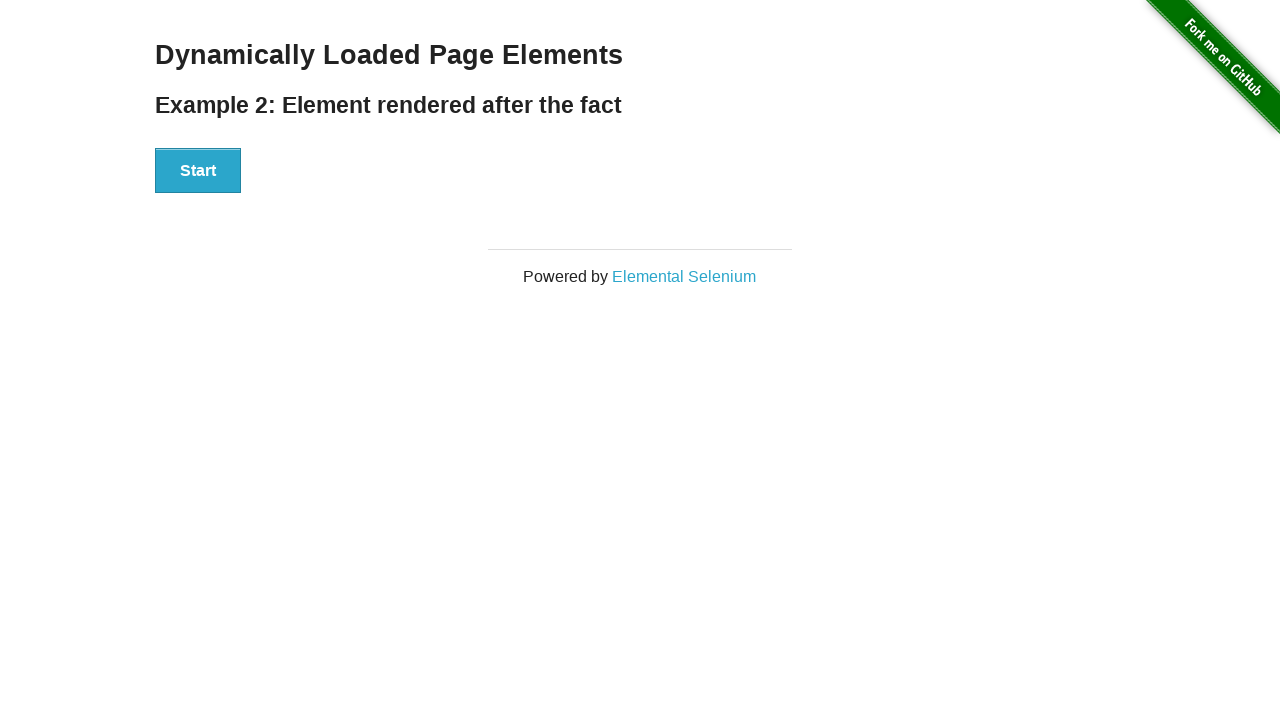

Clicked the start button to initiate dynamic loading at (198, 171) on #start button
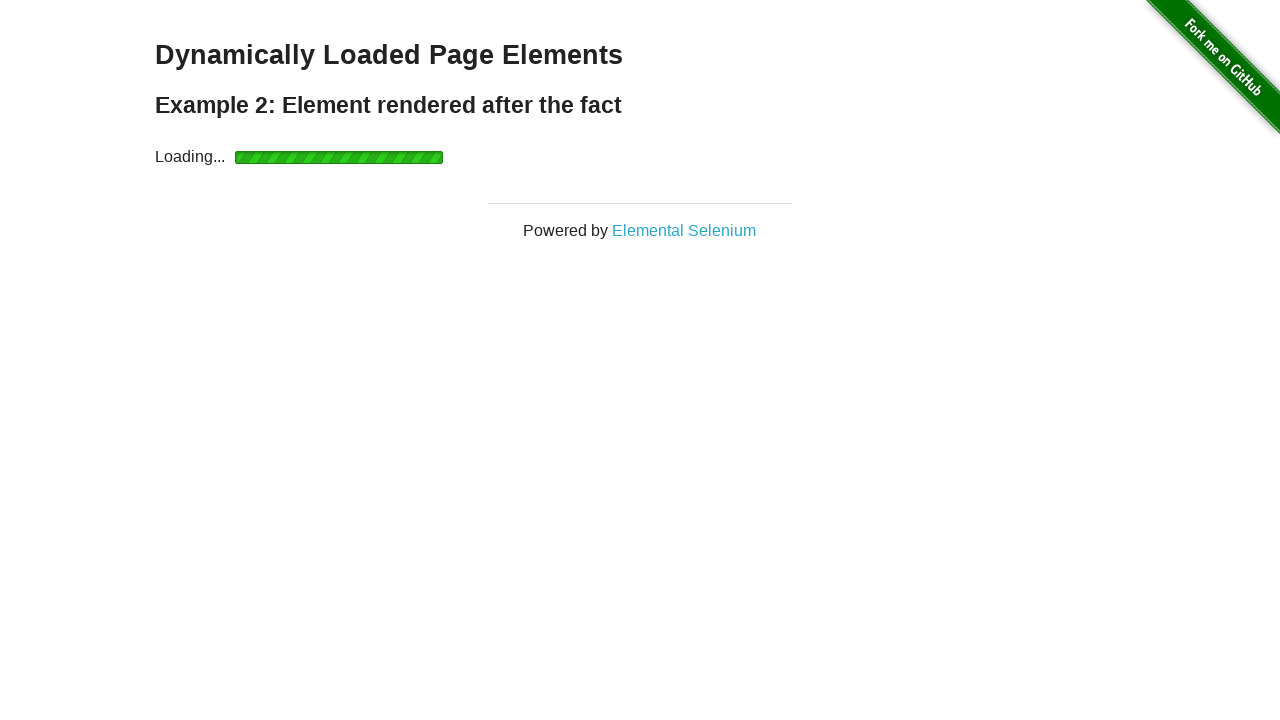

Dynamically loaded finish element became visible
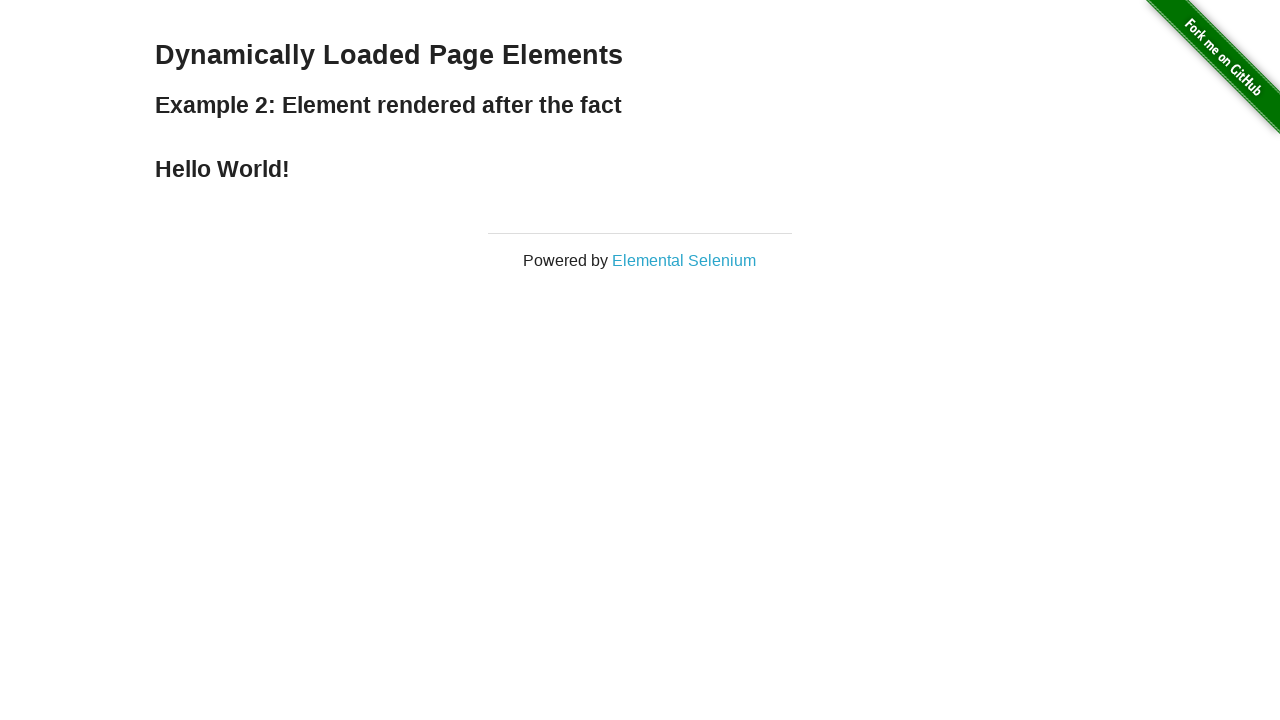

Retrieved text content from finish element
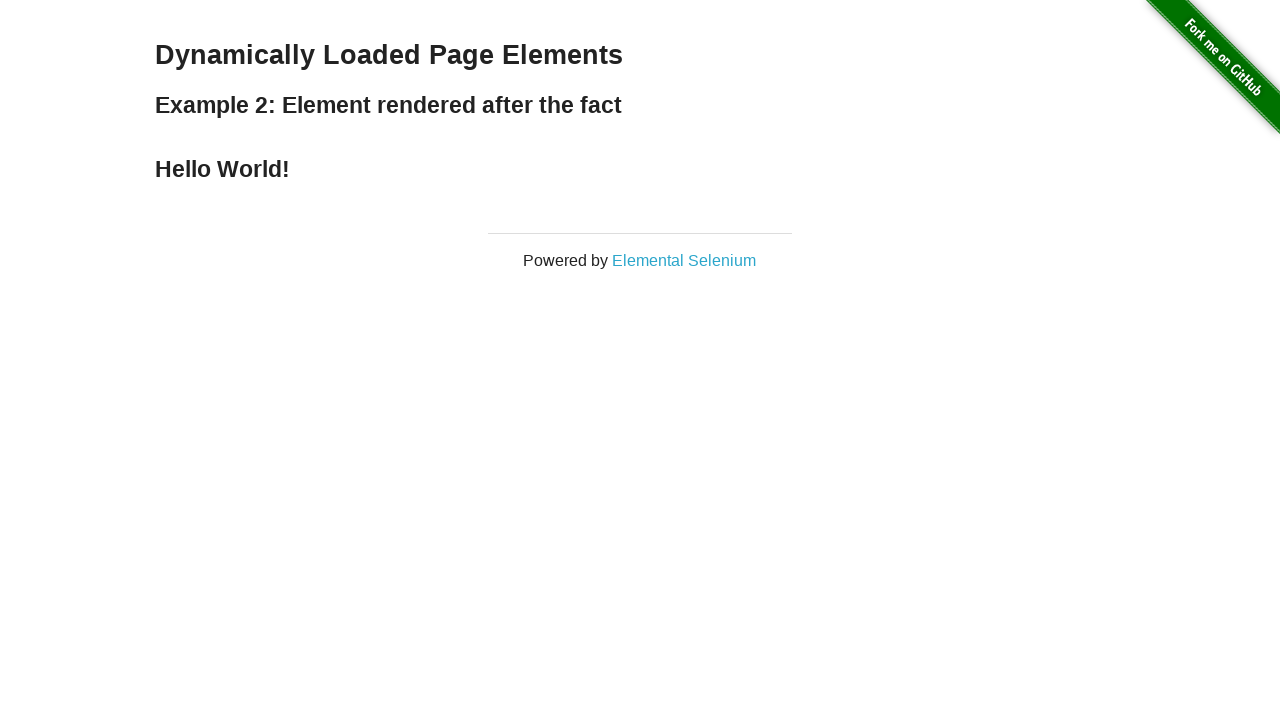

Verified finish element contains 'Hello World!' text
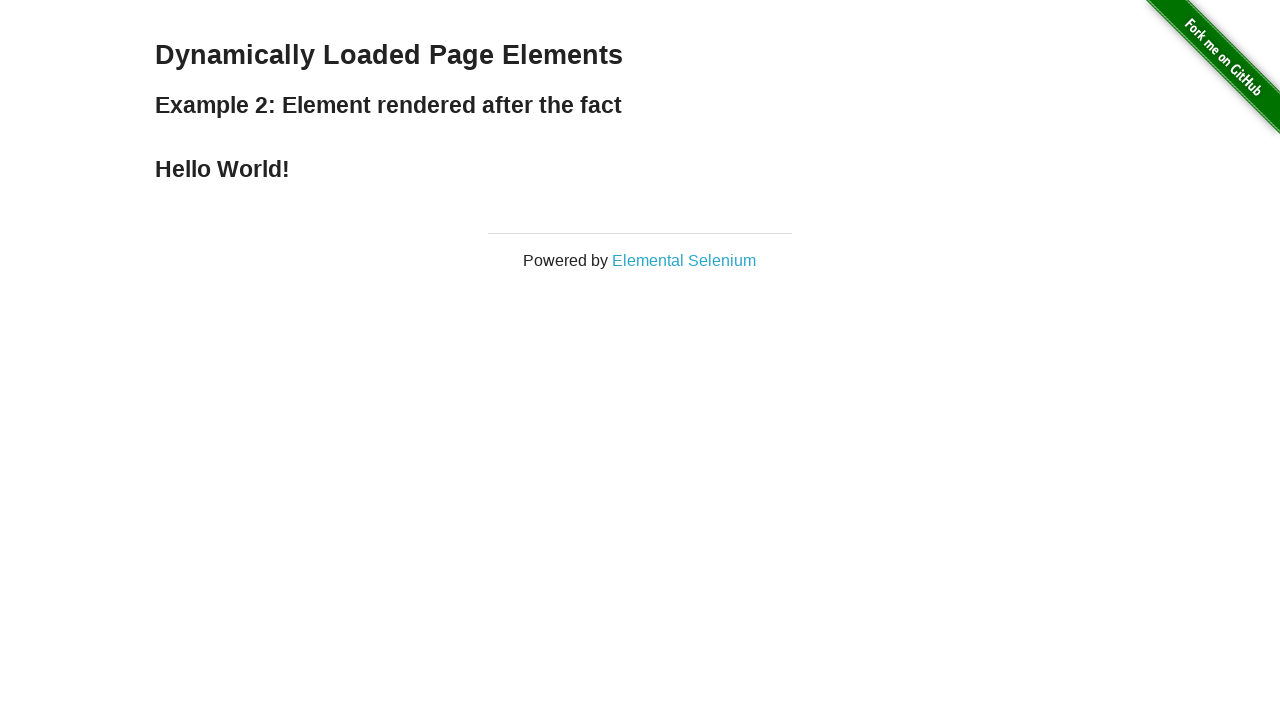

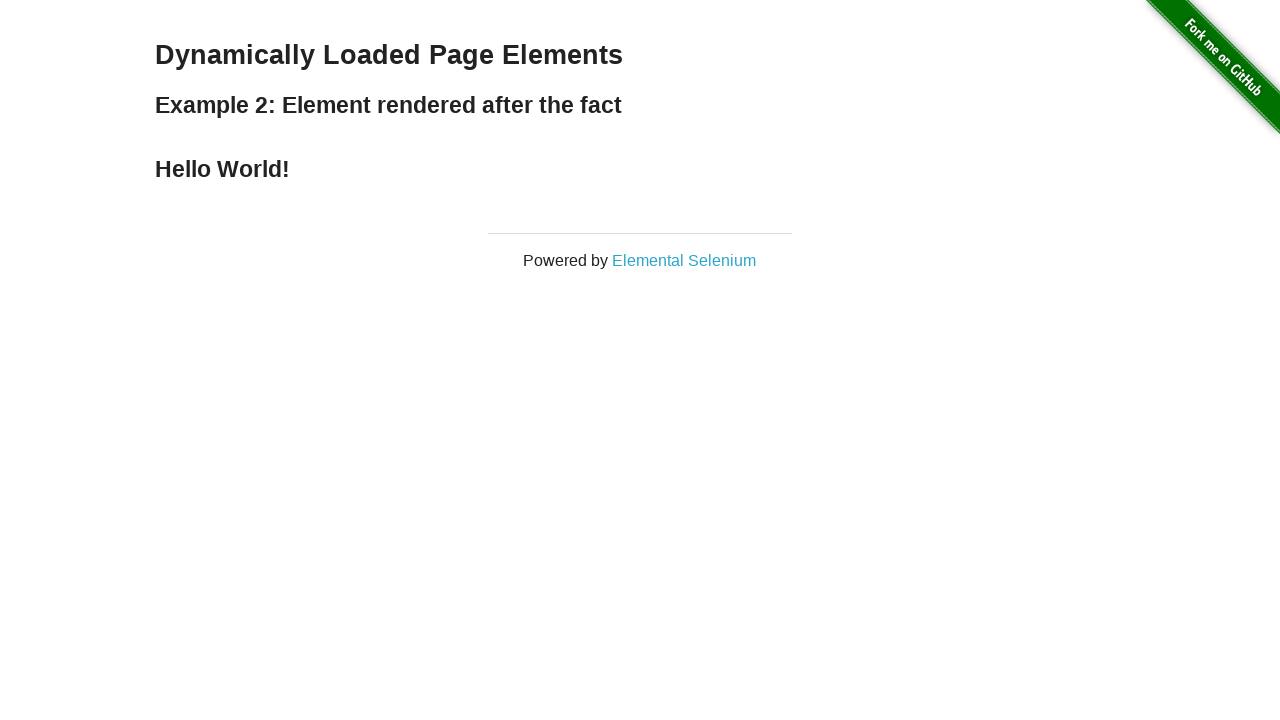